Tests a JavaScript confirmation alert by clicking a button to trigger it, verifying the alert text, and accepting the confirmation

Starting URL: https://v1.training-support.net/selenium/javascript-alerts

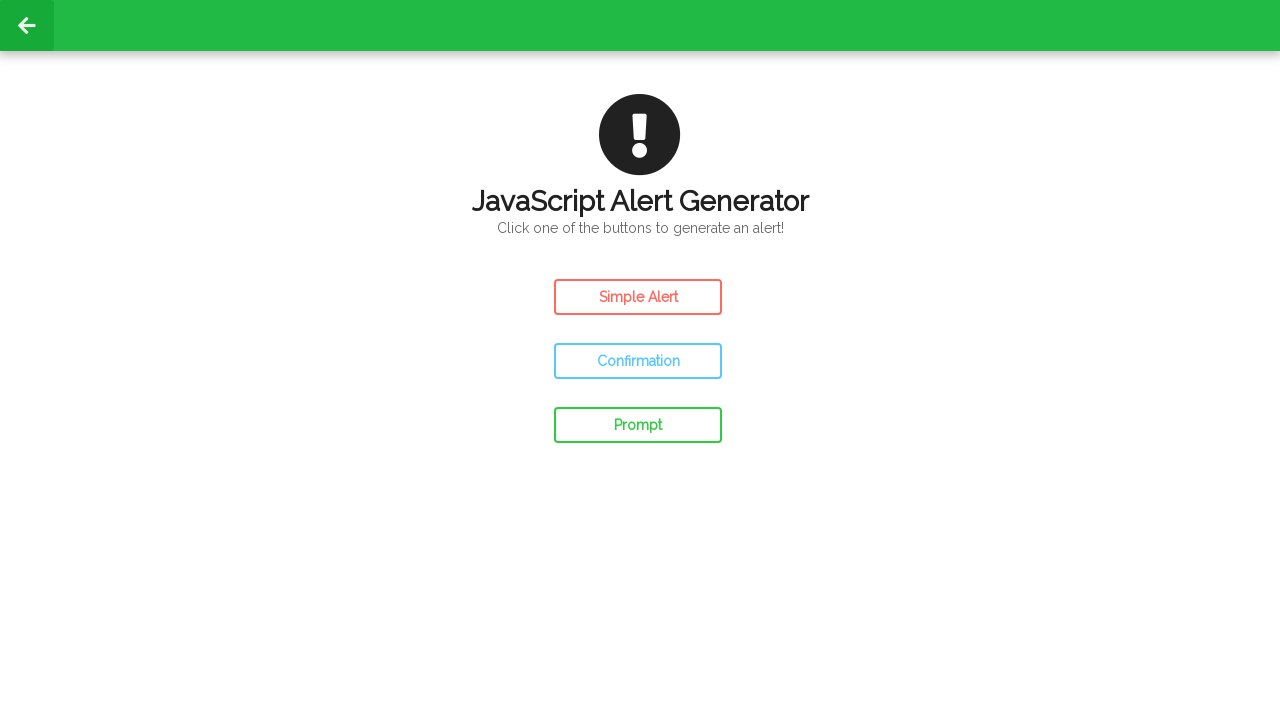

Set up dialog handler to accept confirmation alerts
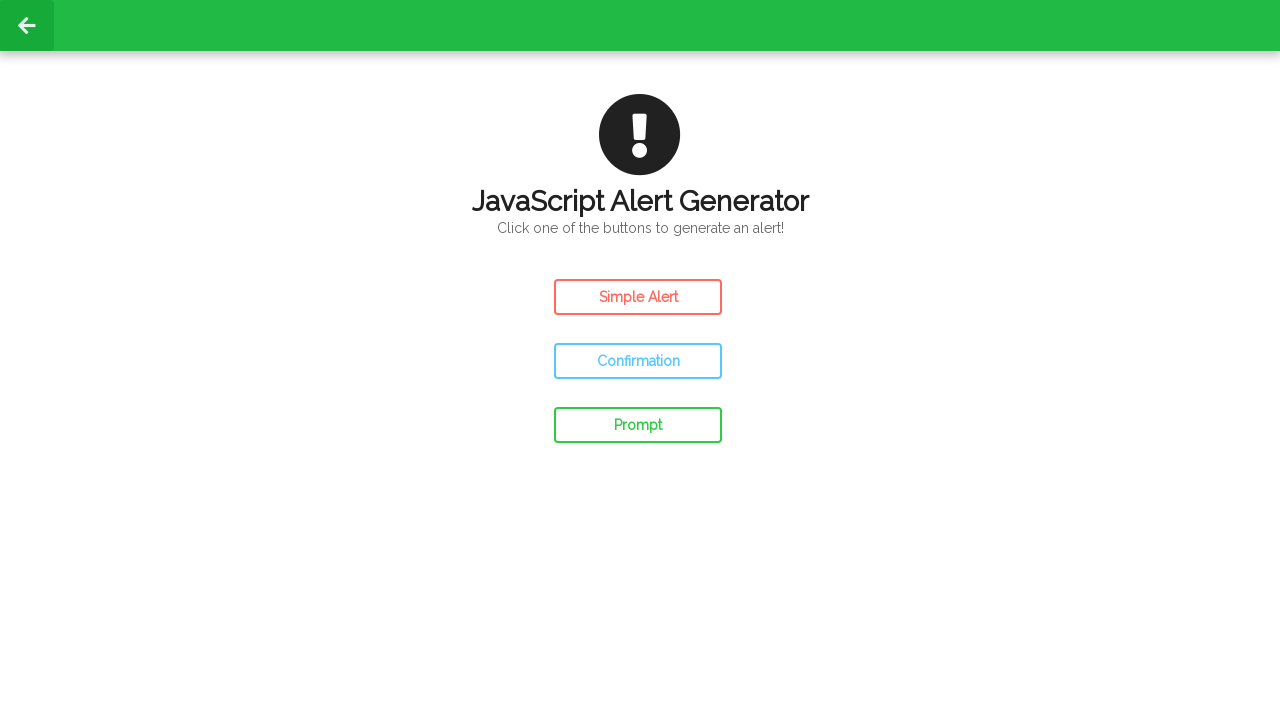

Clicked the confirm alert button at (638, 361) on #confirm
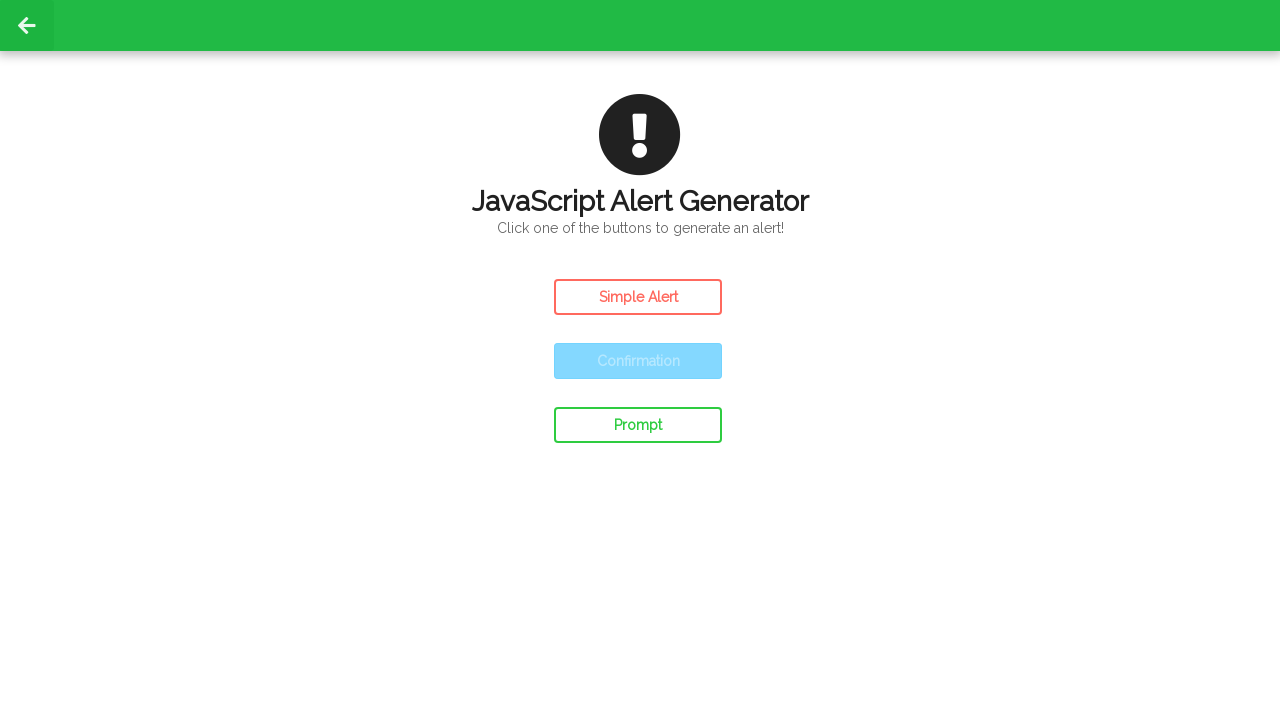

Waited for the alert to be processed
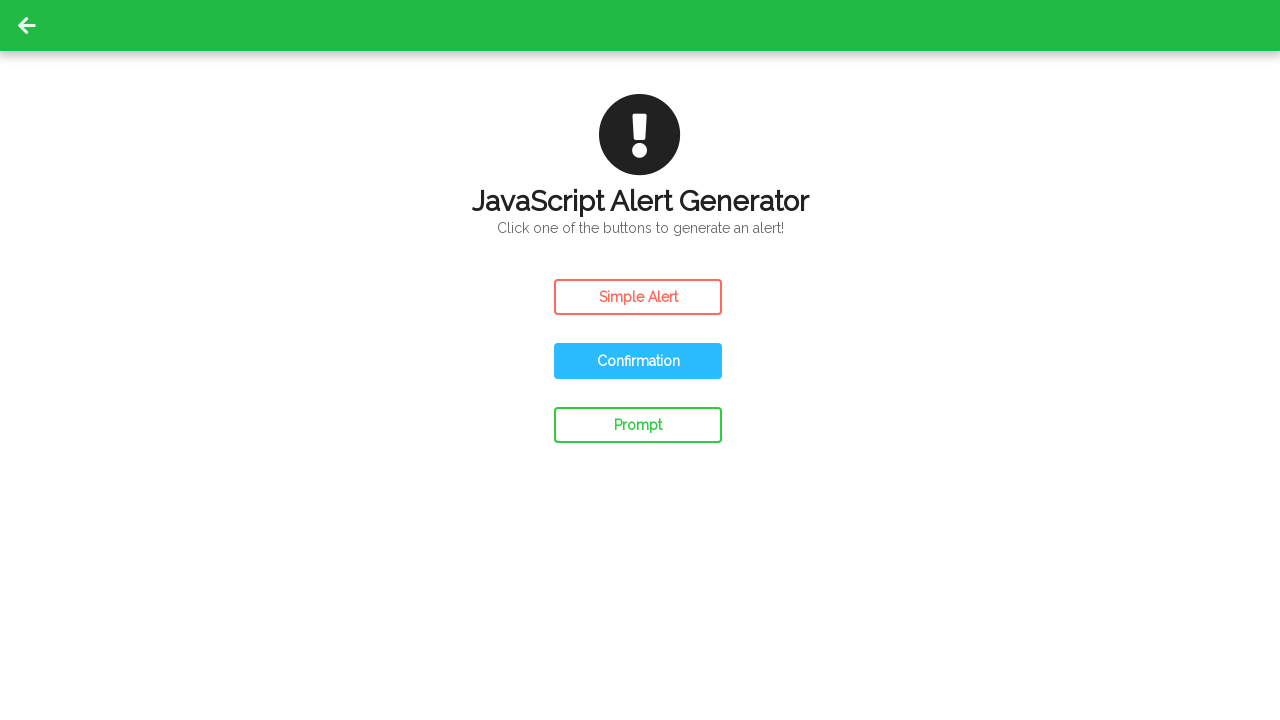

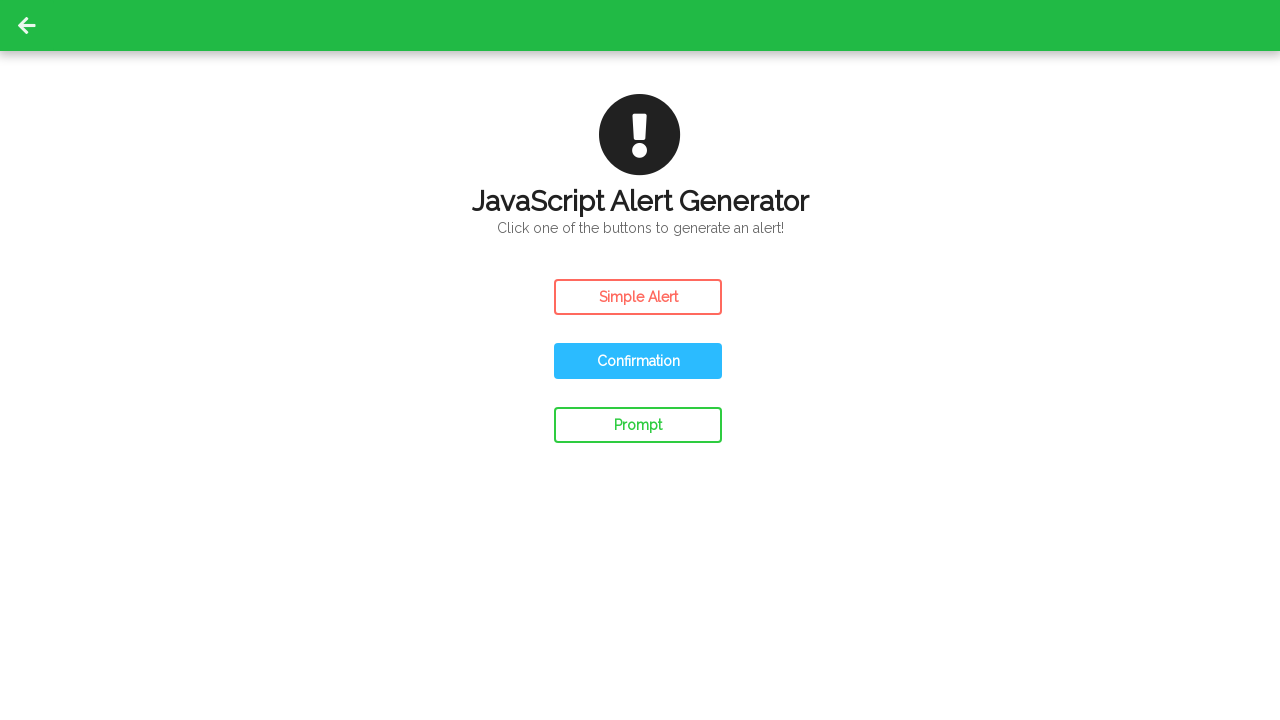